Tests dismissing a JavaScript confirm dialog by clicking a button that triggers a confirm alert and then dismissing it

Starting URL: https://demoqa.com/alerts

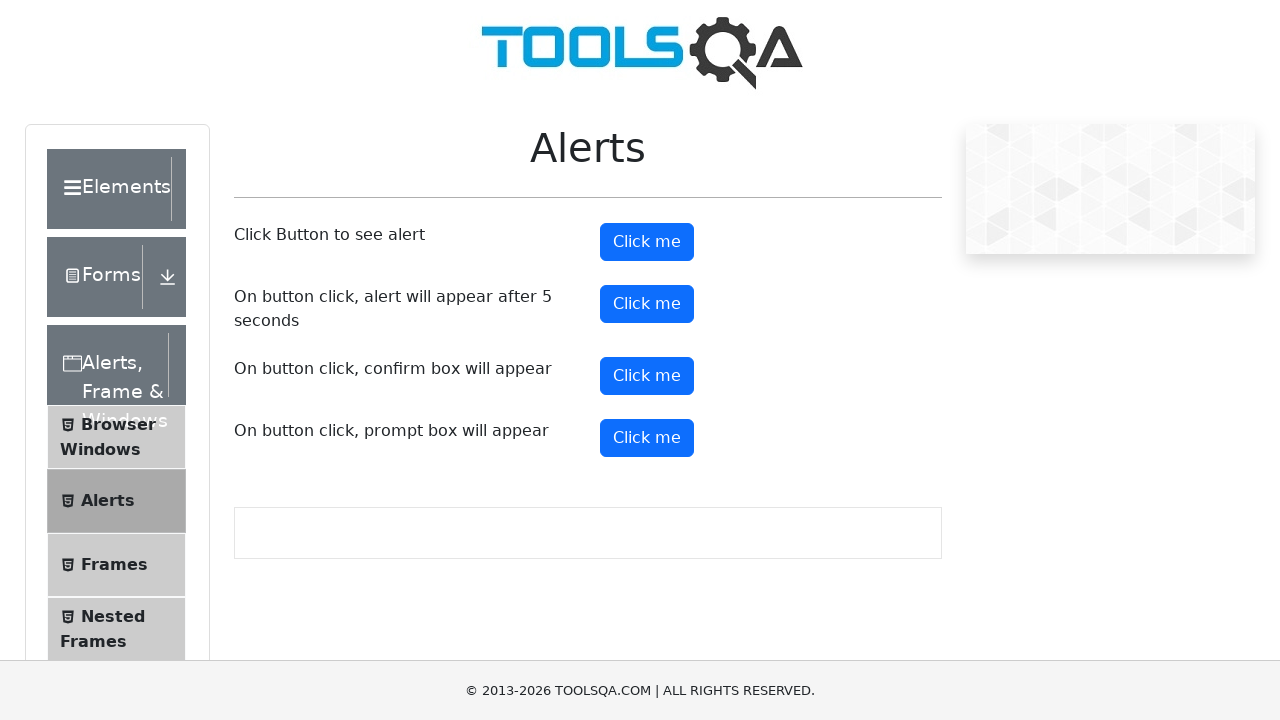

Set up dialog handler to dismiss confirm dialogs
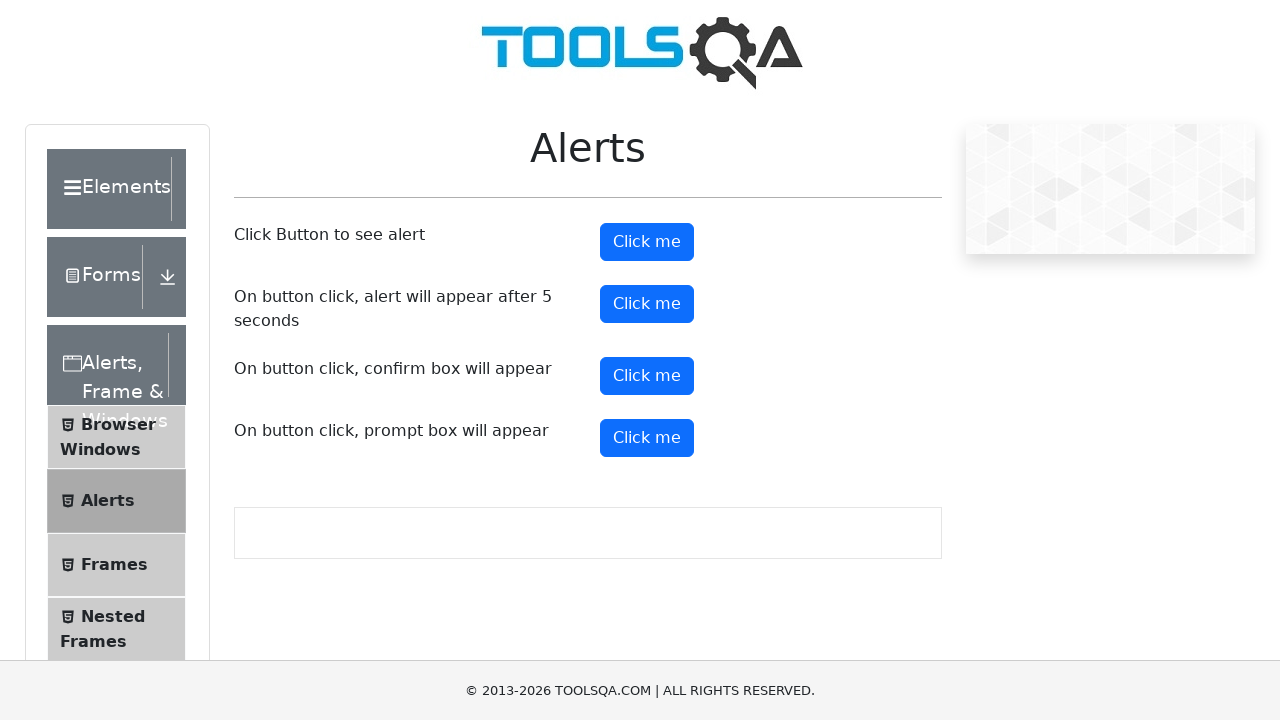

Clicked confirmButton to trigger the confirm alert at (647, 376) on xpath=//button[@id='confirmButton']
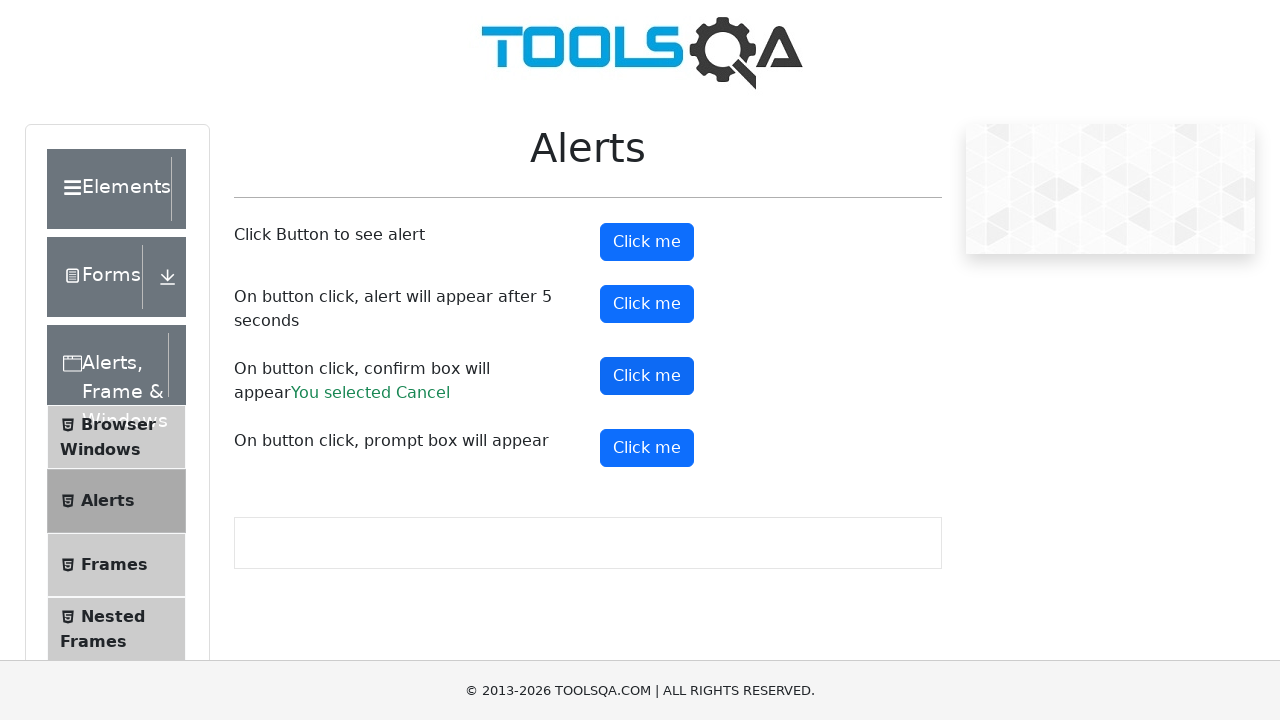

Confirm dialog was dismissed and result text appeared
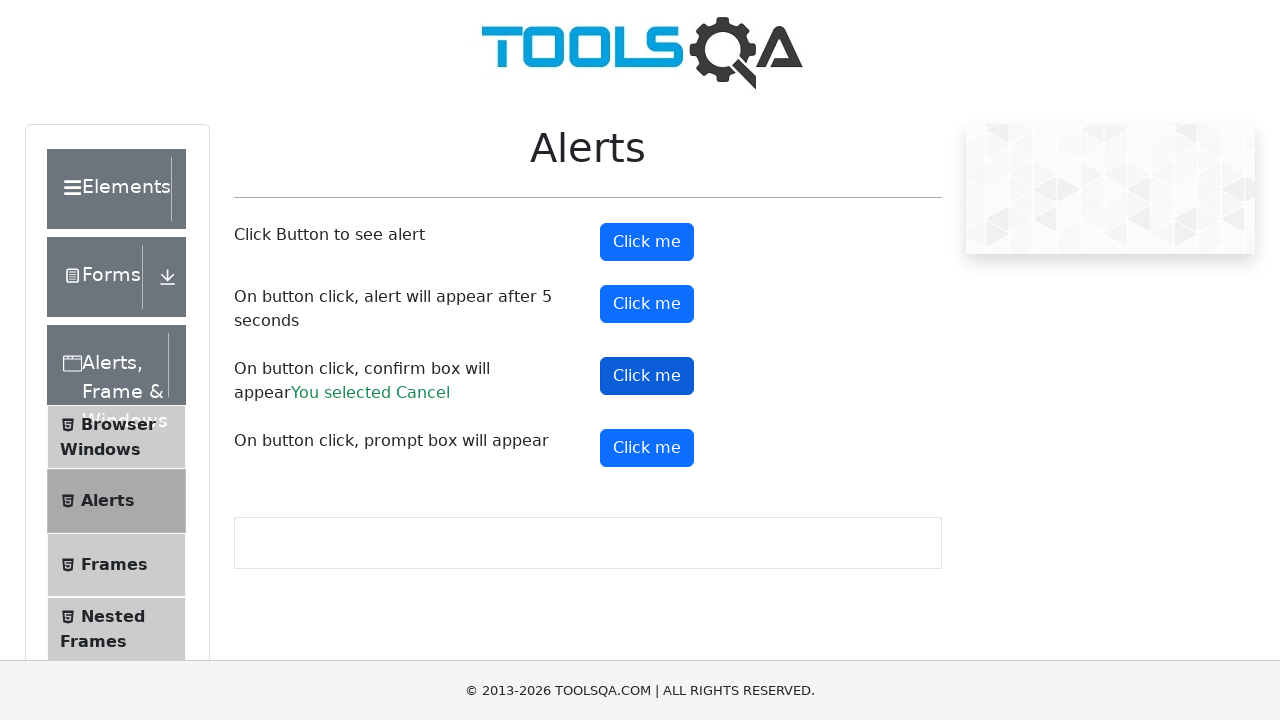

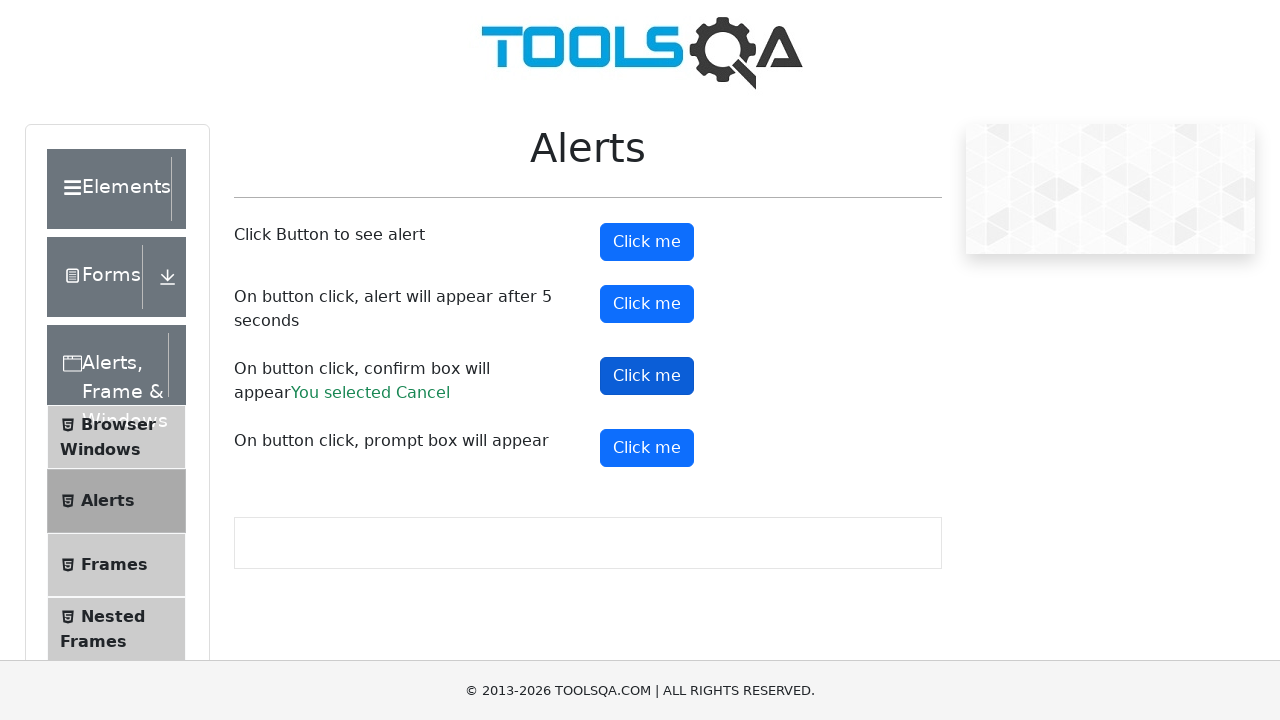